Tests opting out of A/B tests by adding an opt-out cookie after visiting the page, then refreshing to verify the page displays "No A/B Test" heading.

Starting URL: http://the-internet.herokuapp.com/abtest

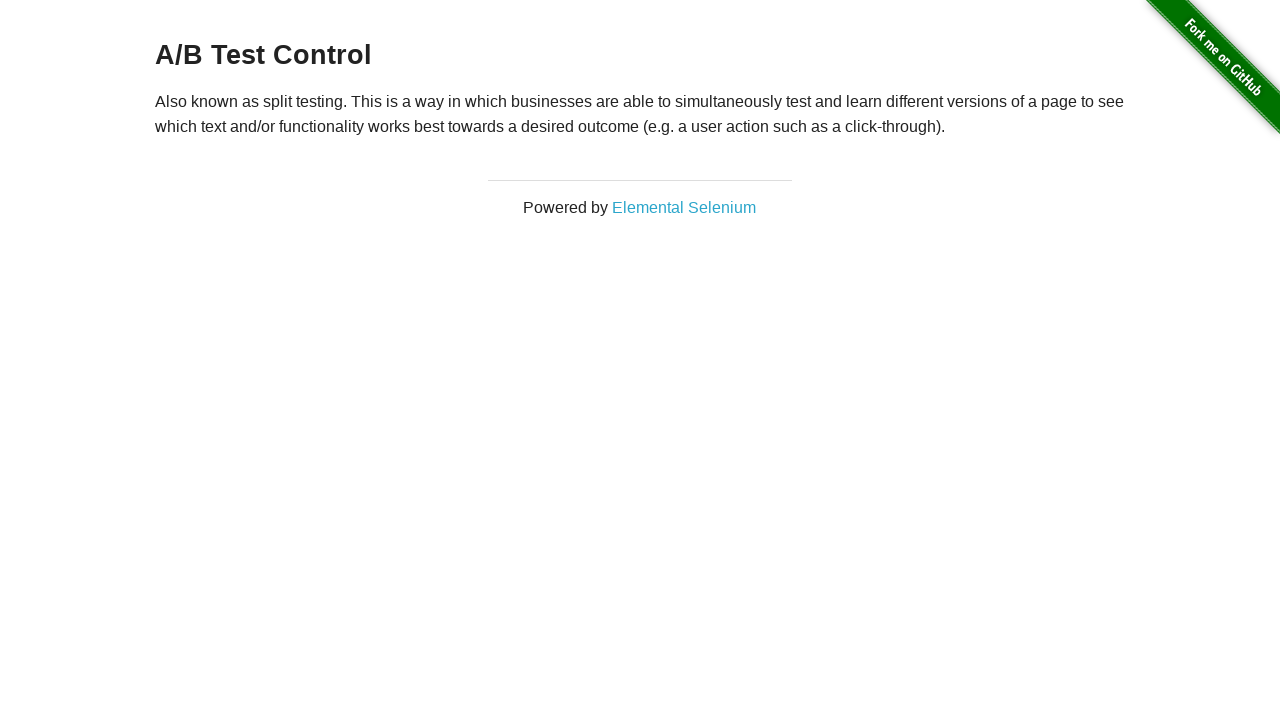

Navigated to A/B test page
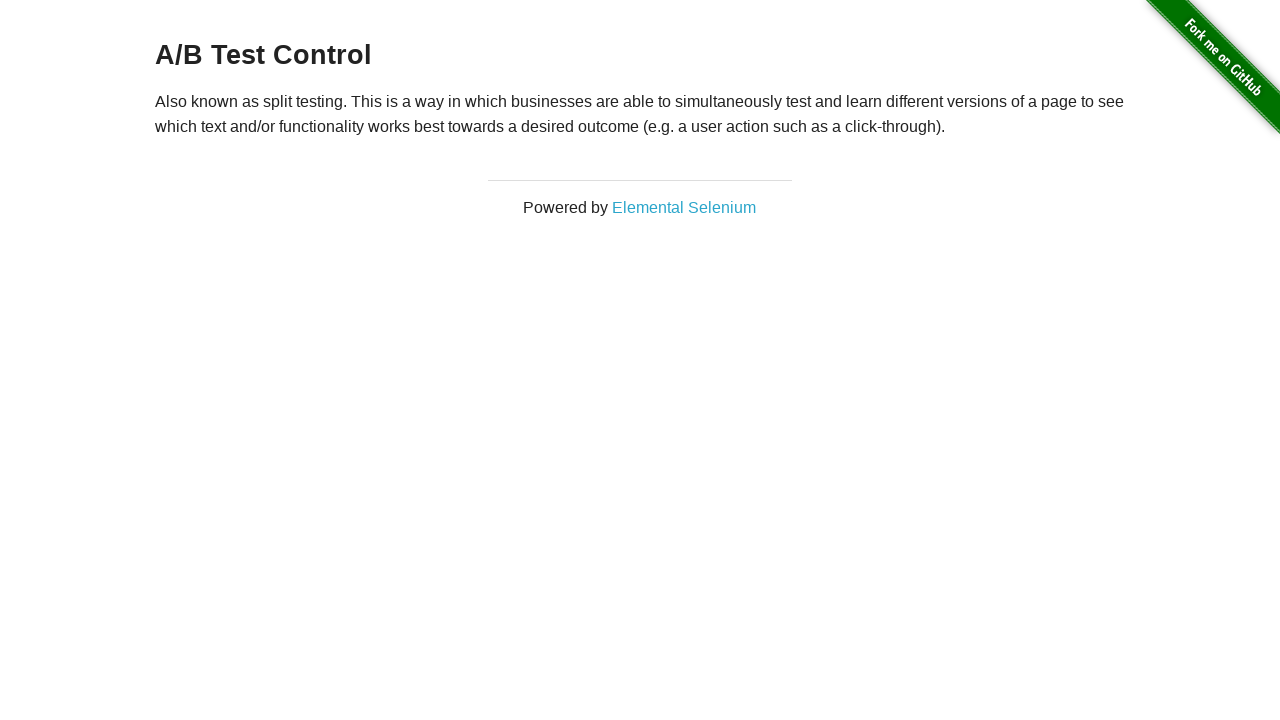

Retrieved initial heading text
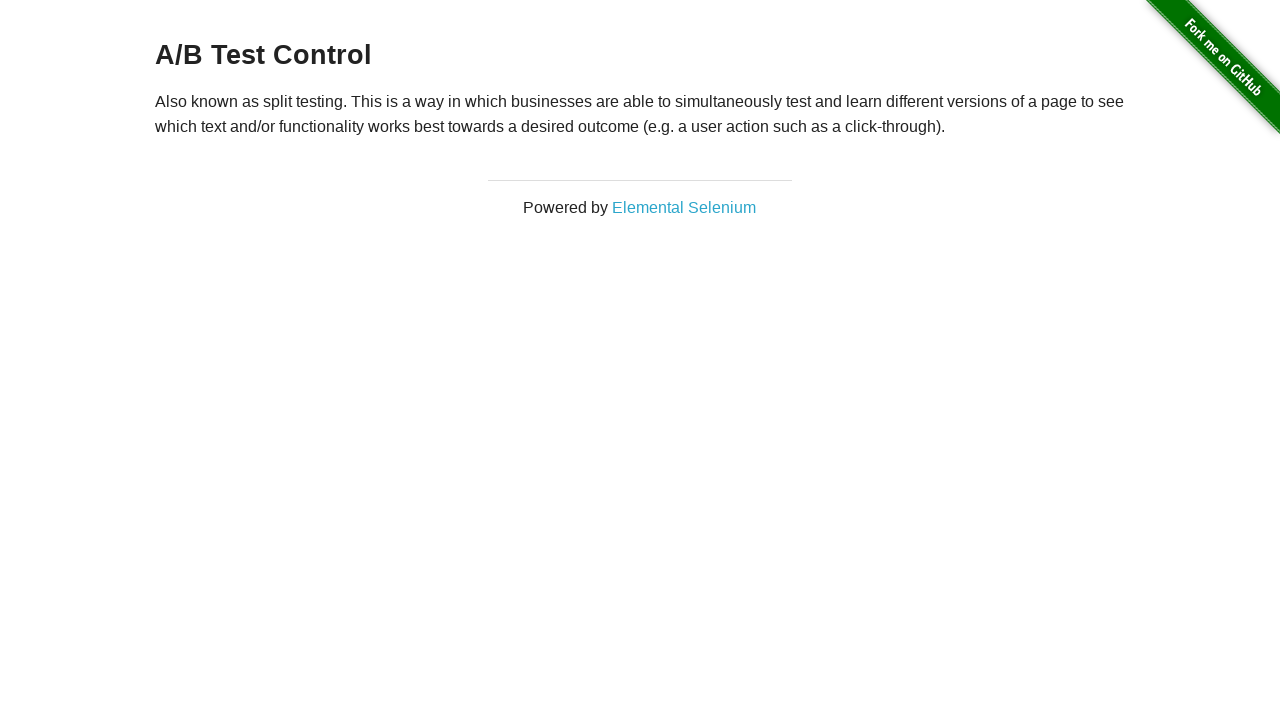

Added optimizelyOptOut cookie to opt out of A/B test
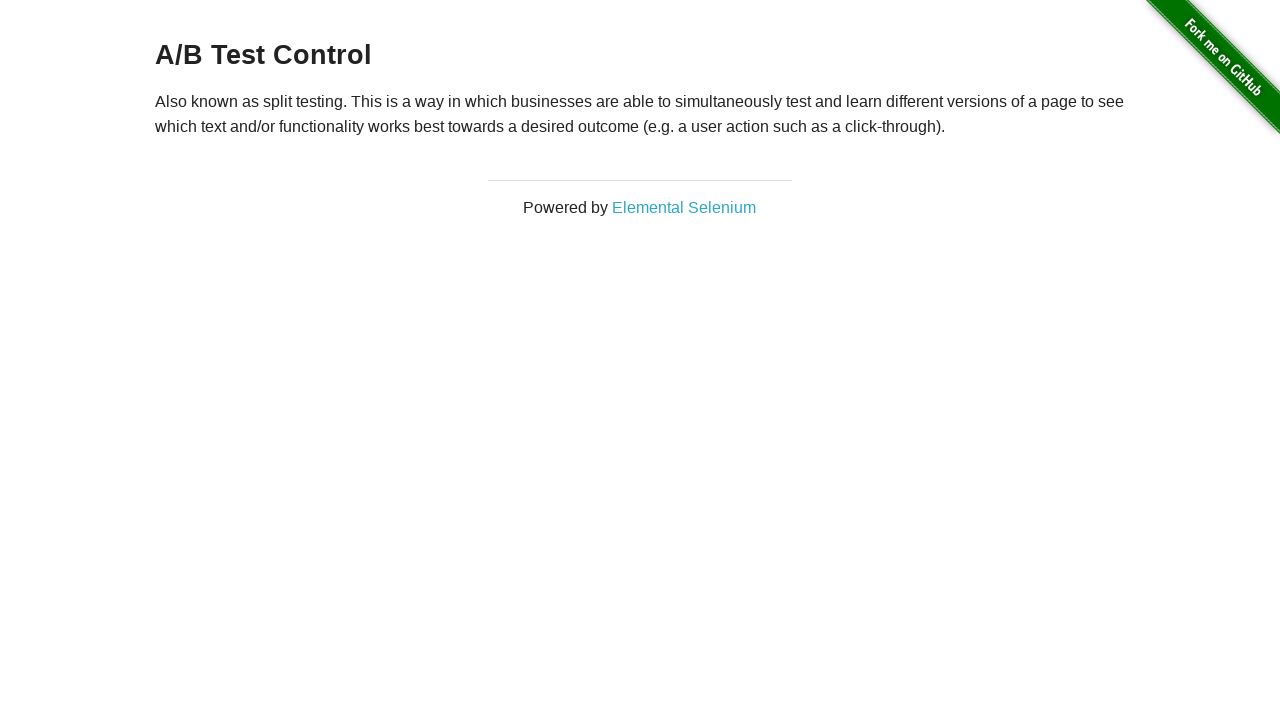

Reloaded page after adding opt-out cookie
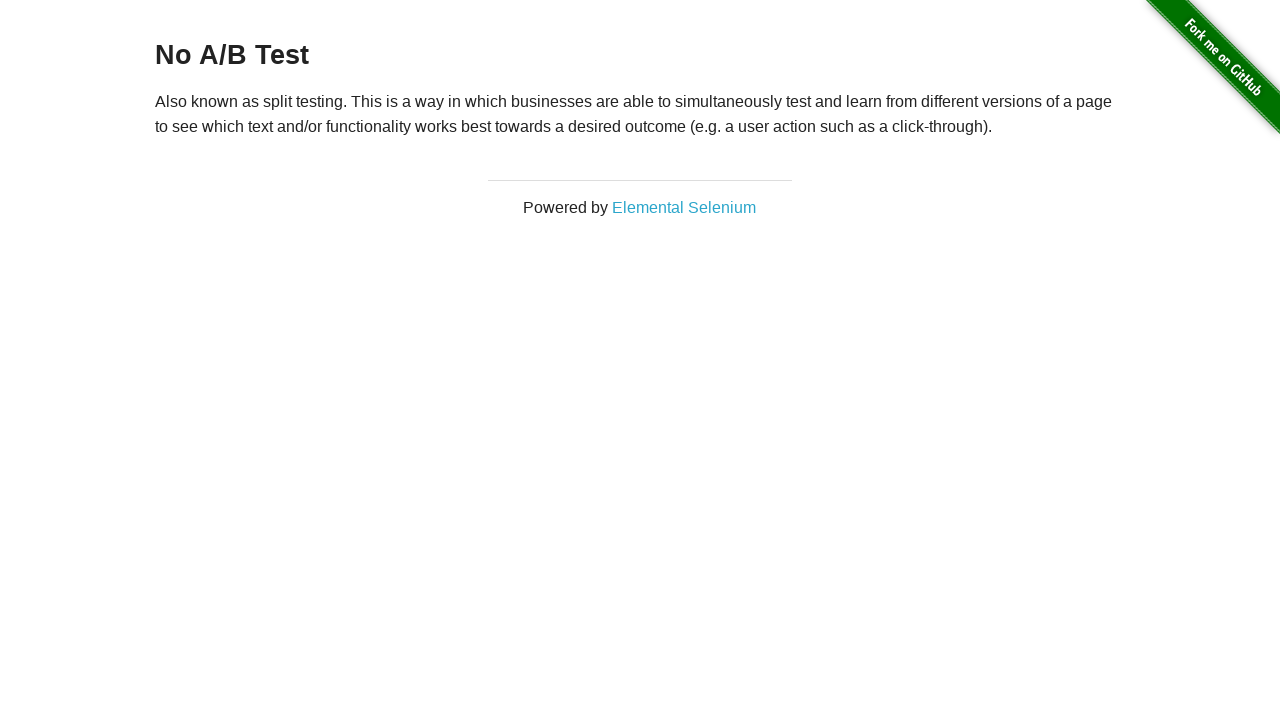

Verified heading is present after opt-out
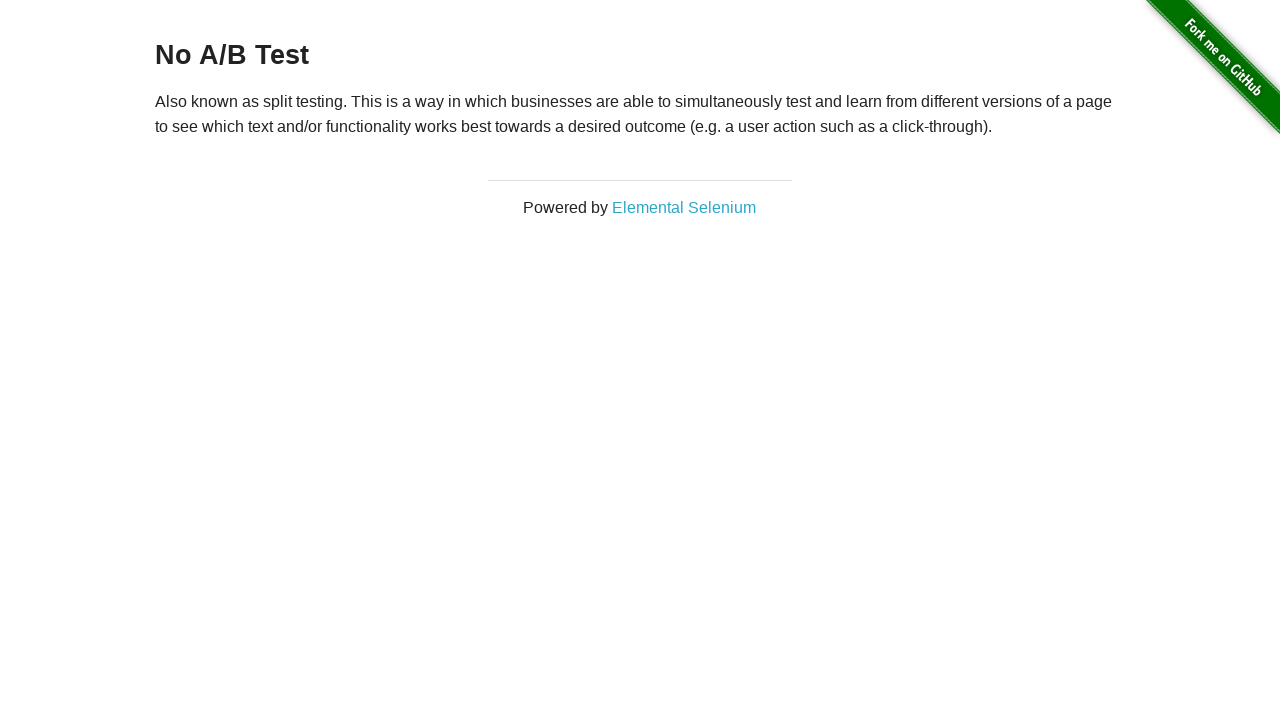

Confirmed page displays 'No A/B Test' heading after opting out
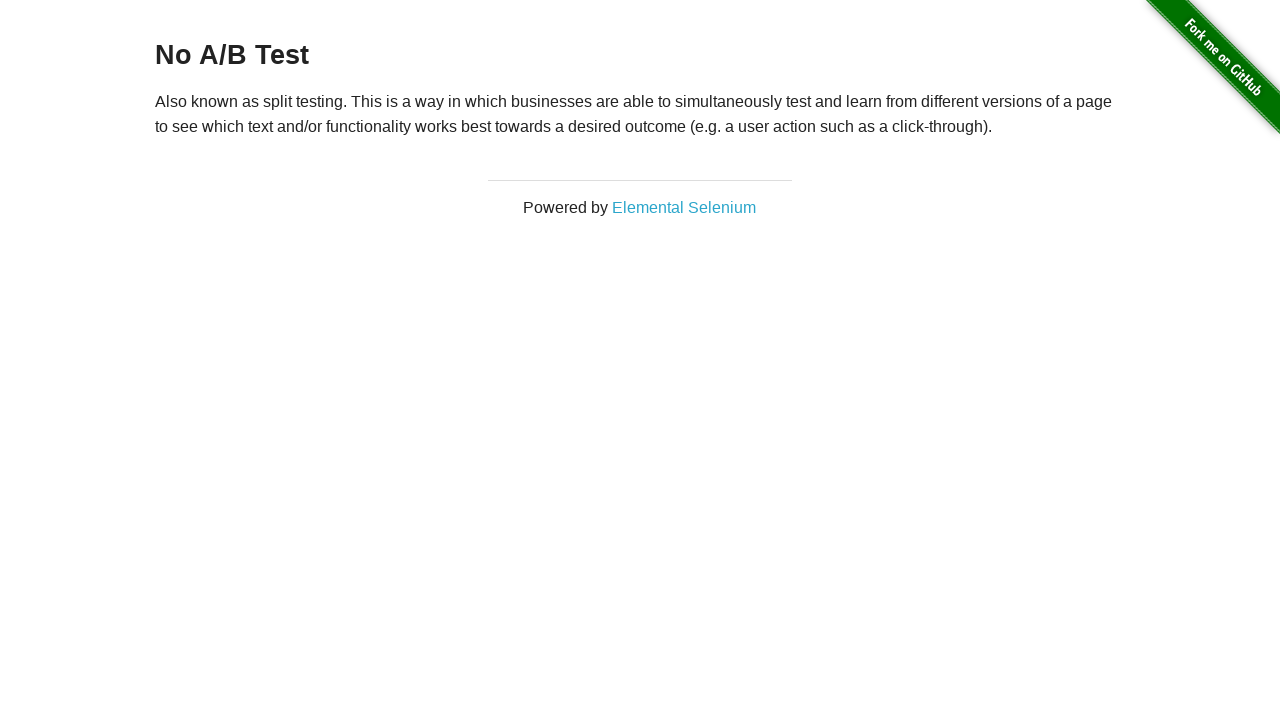

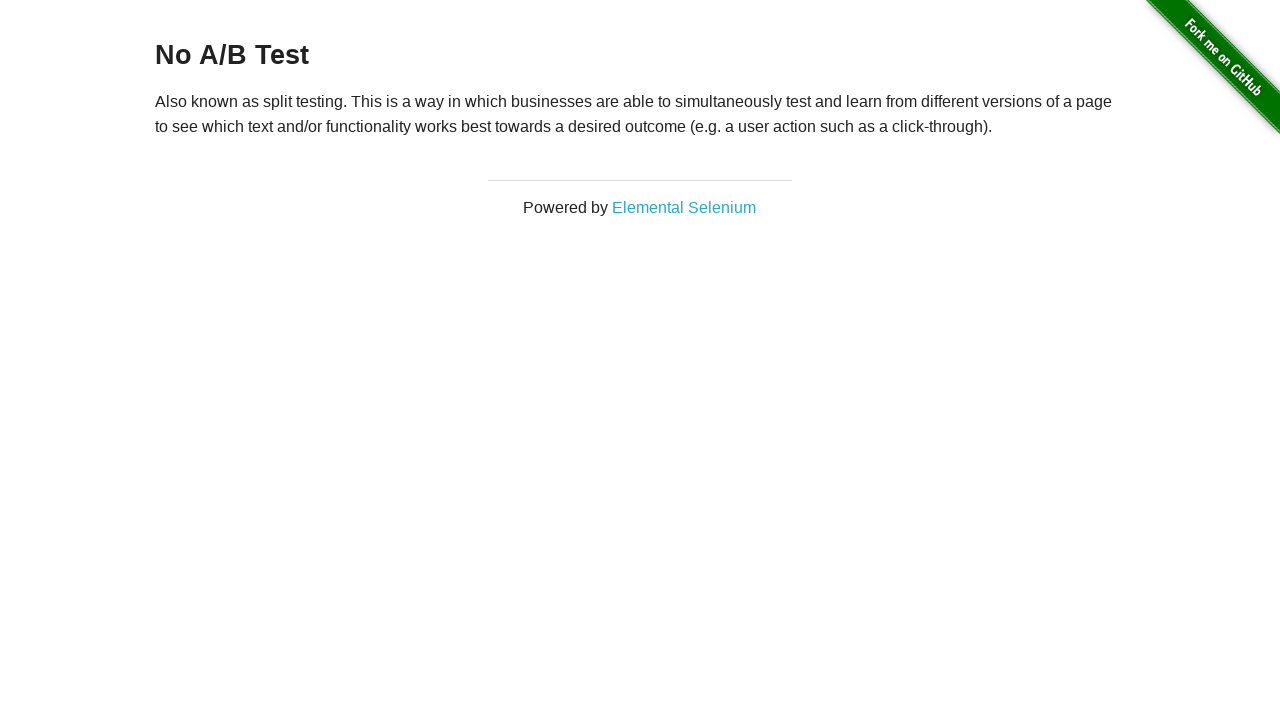